Tests the sample login form on UI Testing Playground by filling in username and password fields and clicking the Log In button.

Starting URL: http://uitestingplayground.com/sampleapp

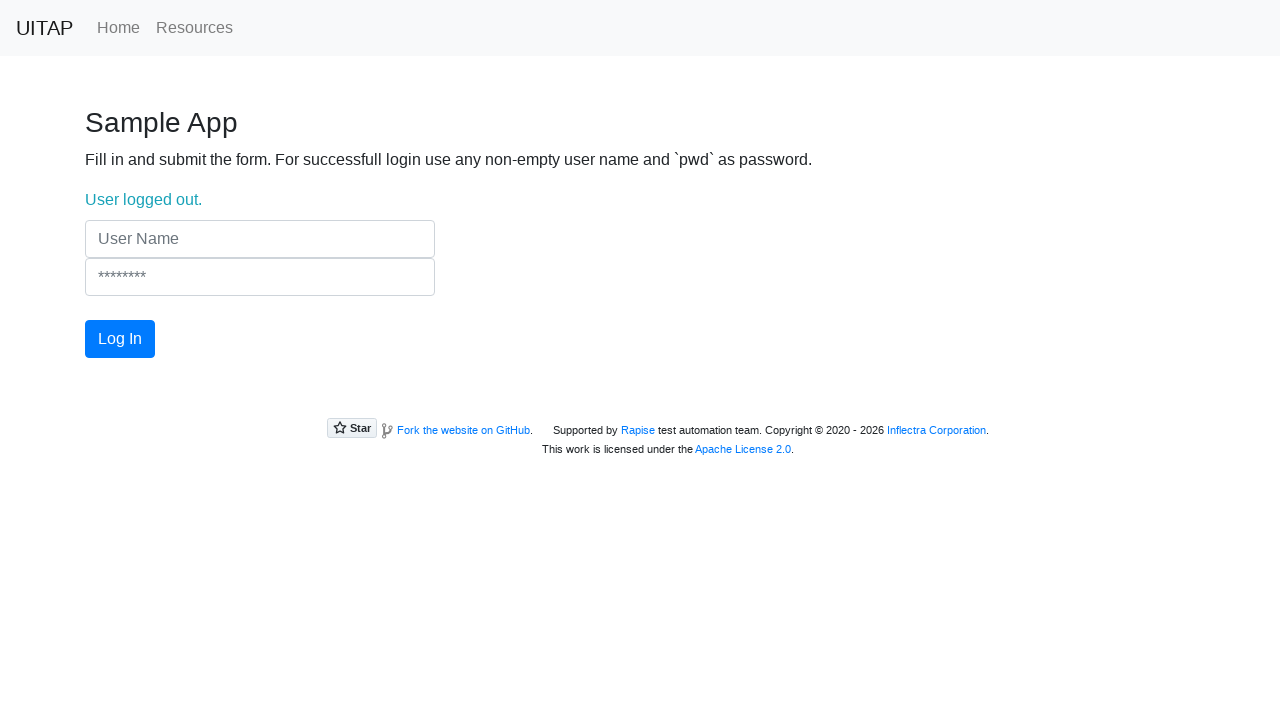

Filled username field with 'JohnDoe42' on internal:attr=[placeholder="User Name"i]
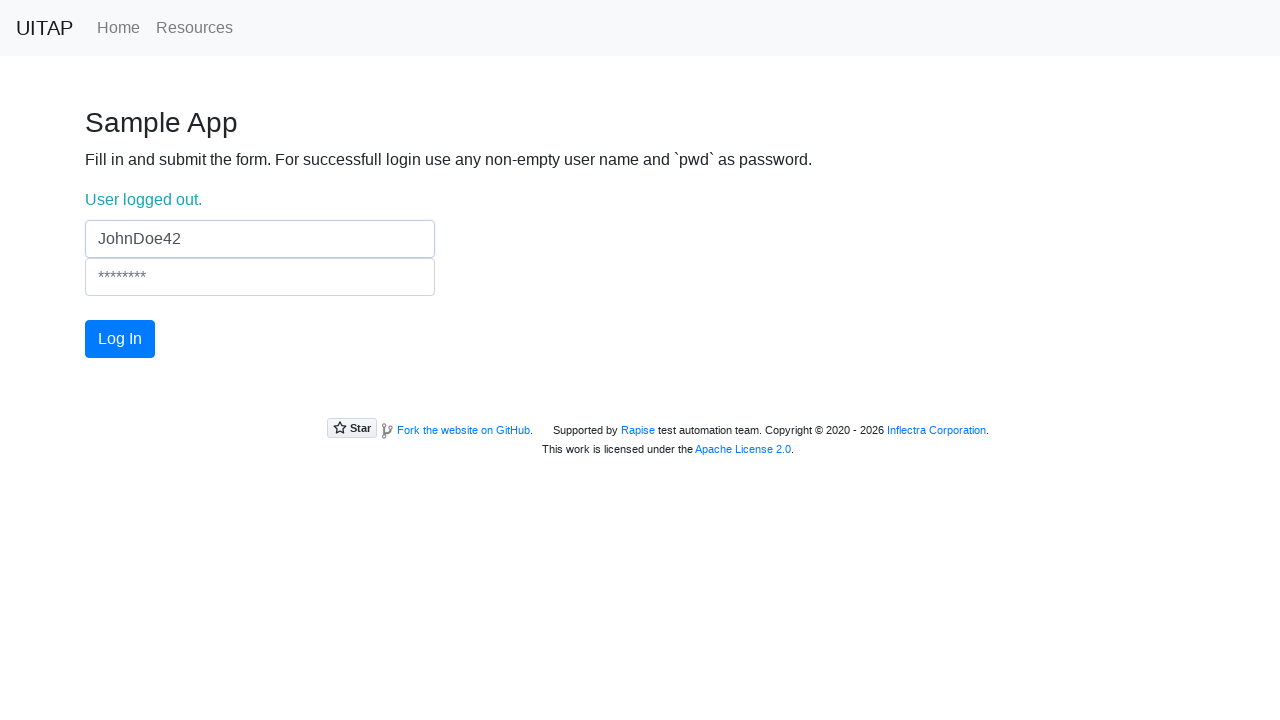

Pressed Tab to move to password field on internal:attr=[placeholder="User Name"i]
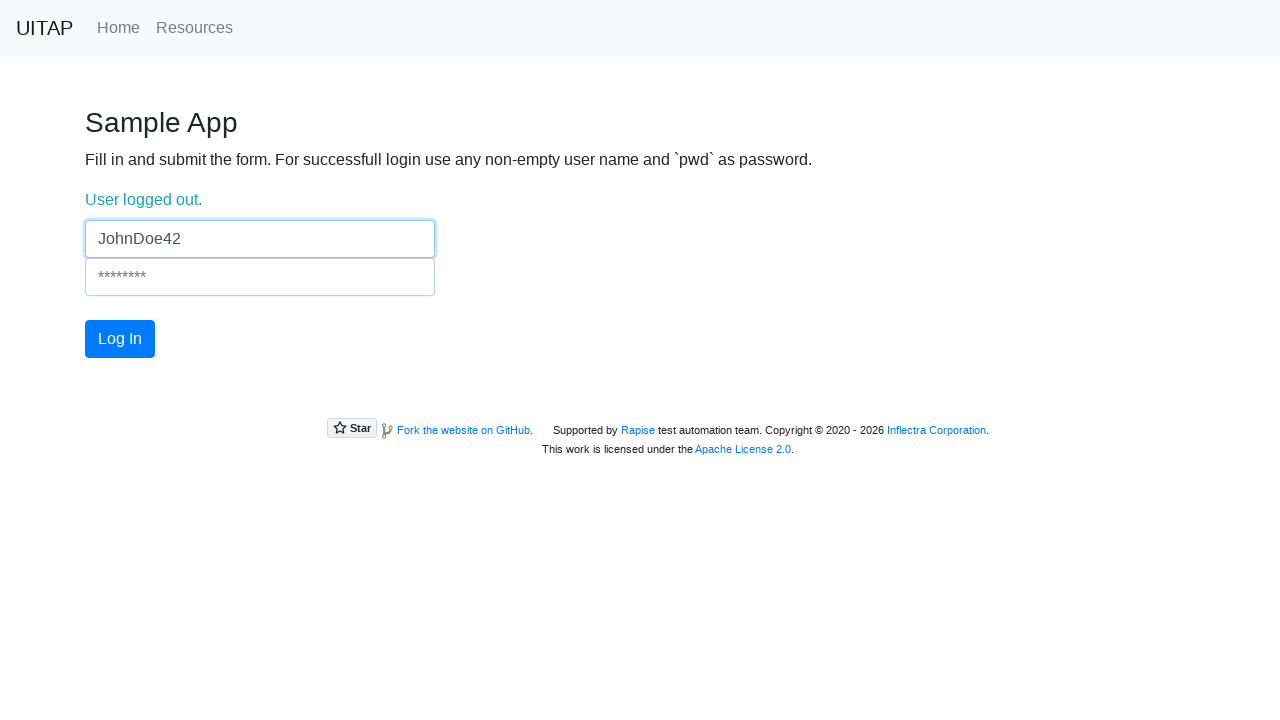

Filled password field with 'pwd' on internal:attr=[placeholder="********"i]
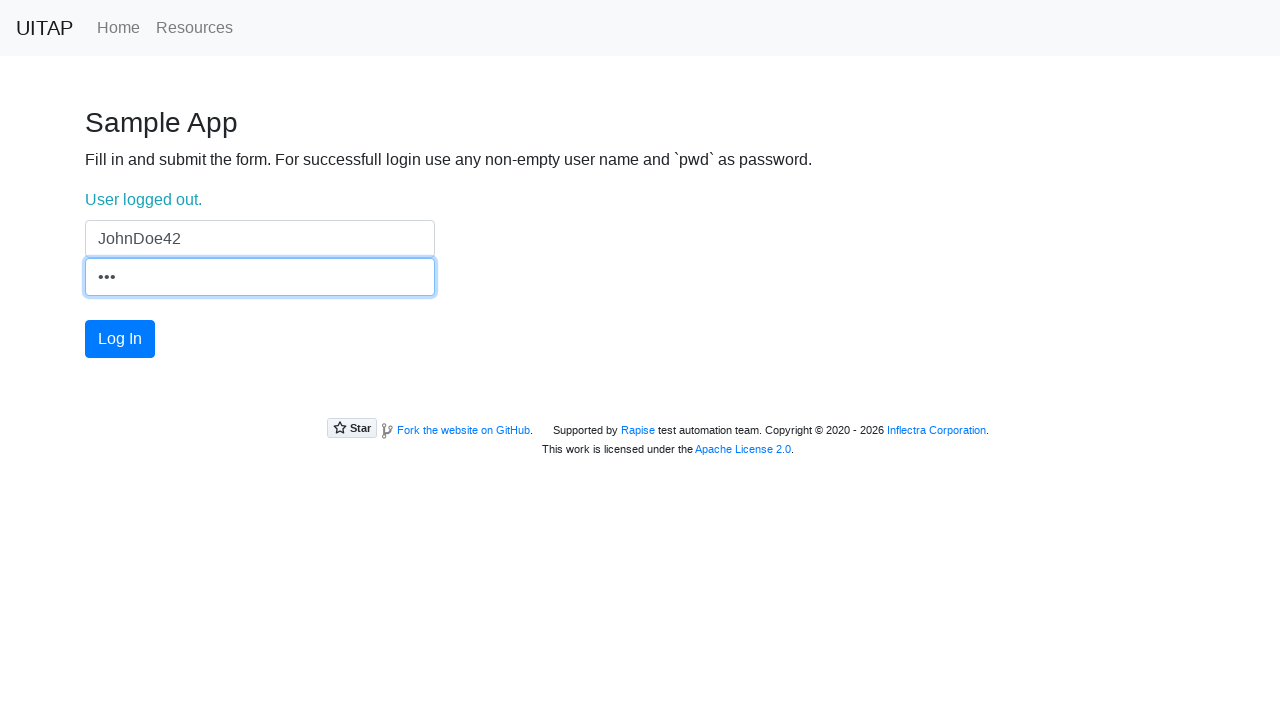

Clicked Log In button at (120, 339) on internal:role=button[name="Log In"i]
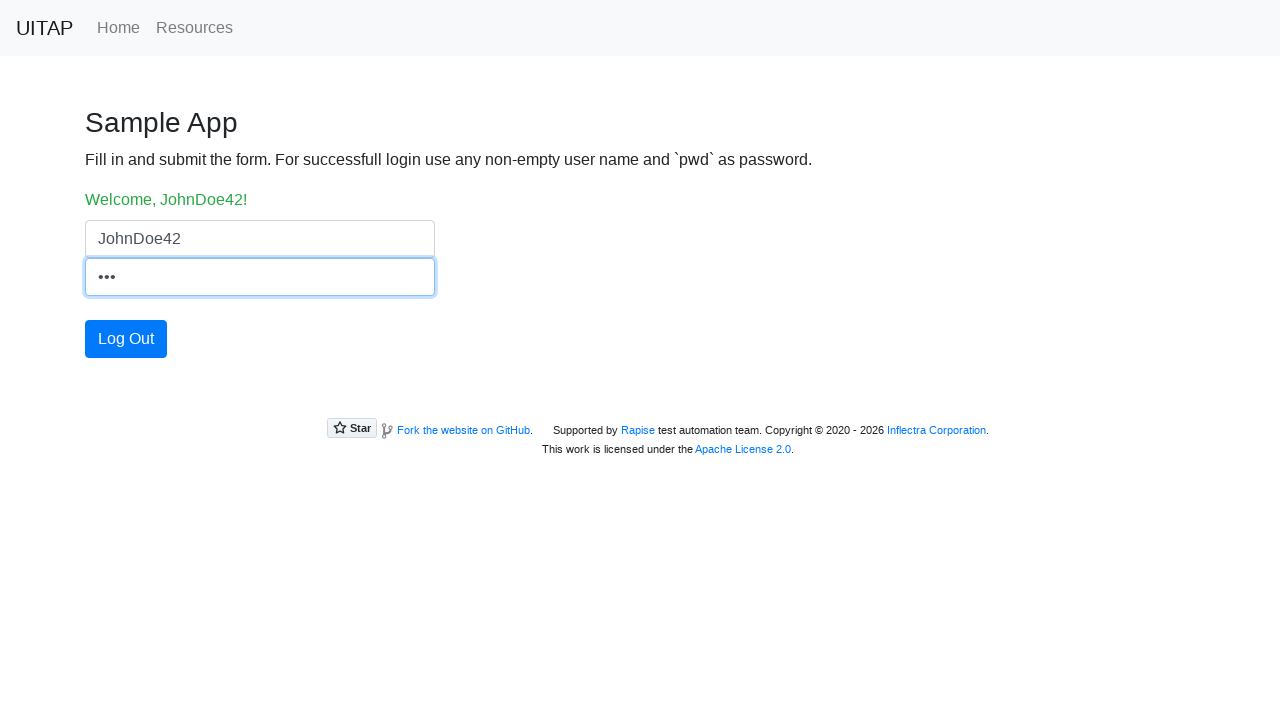

Login status element appeared on page
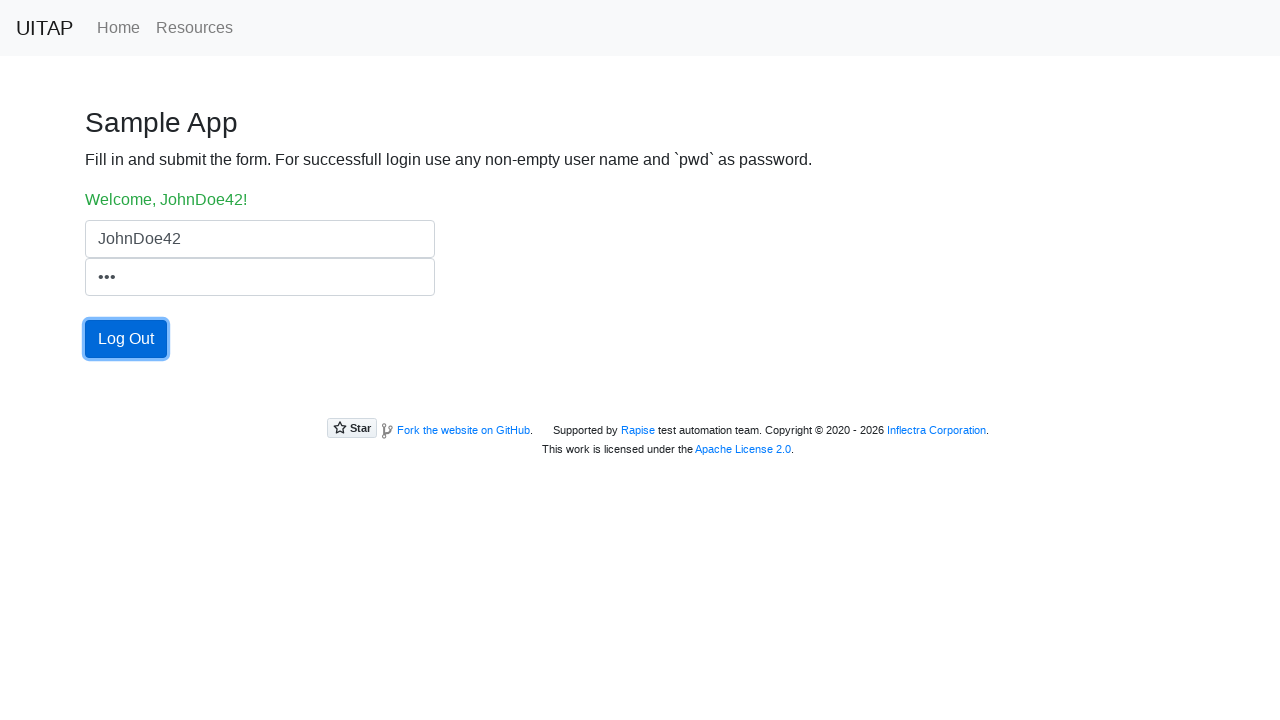

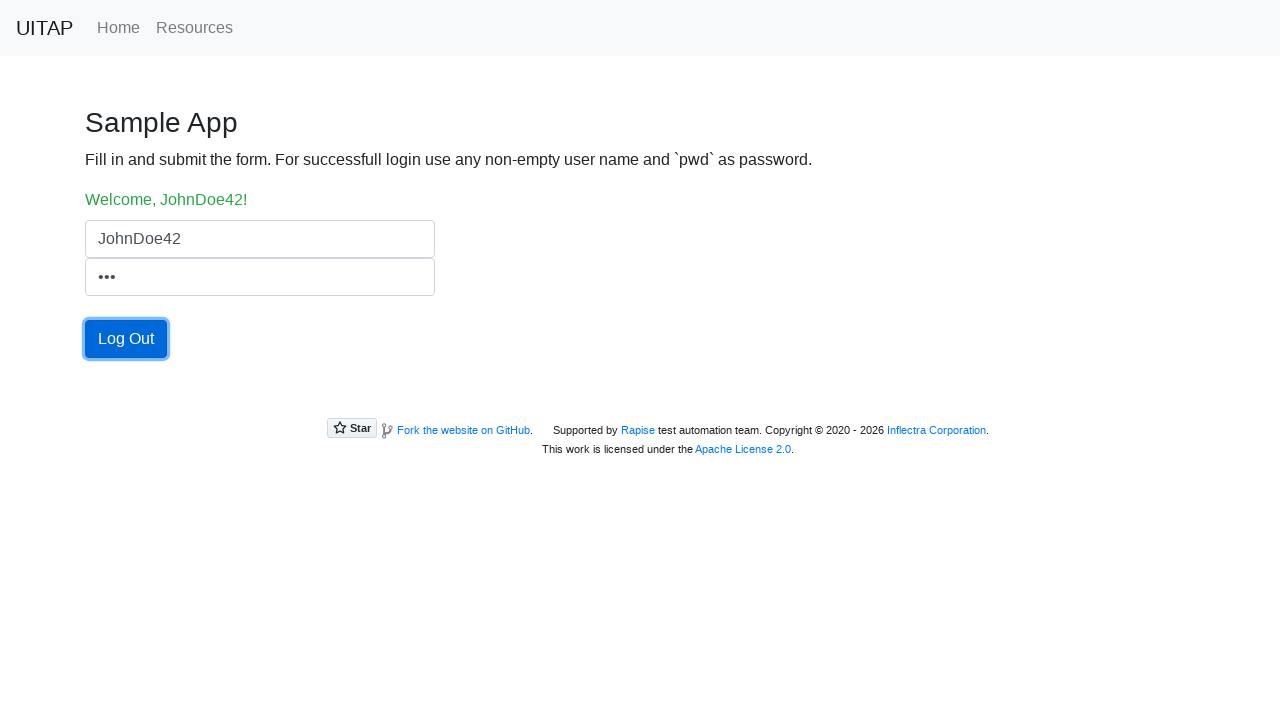